Tests form filling on DemoQA automation practice form by entering email and current address using CSS selectors with index and sibling notation

Starting URL: https://demoqa.com/automation-practice-form

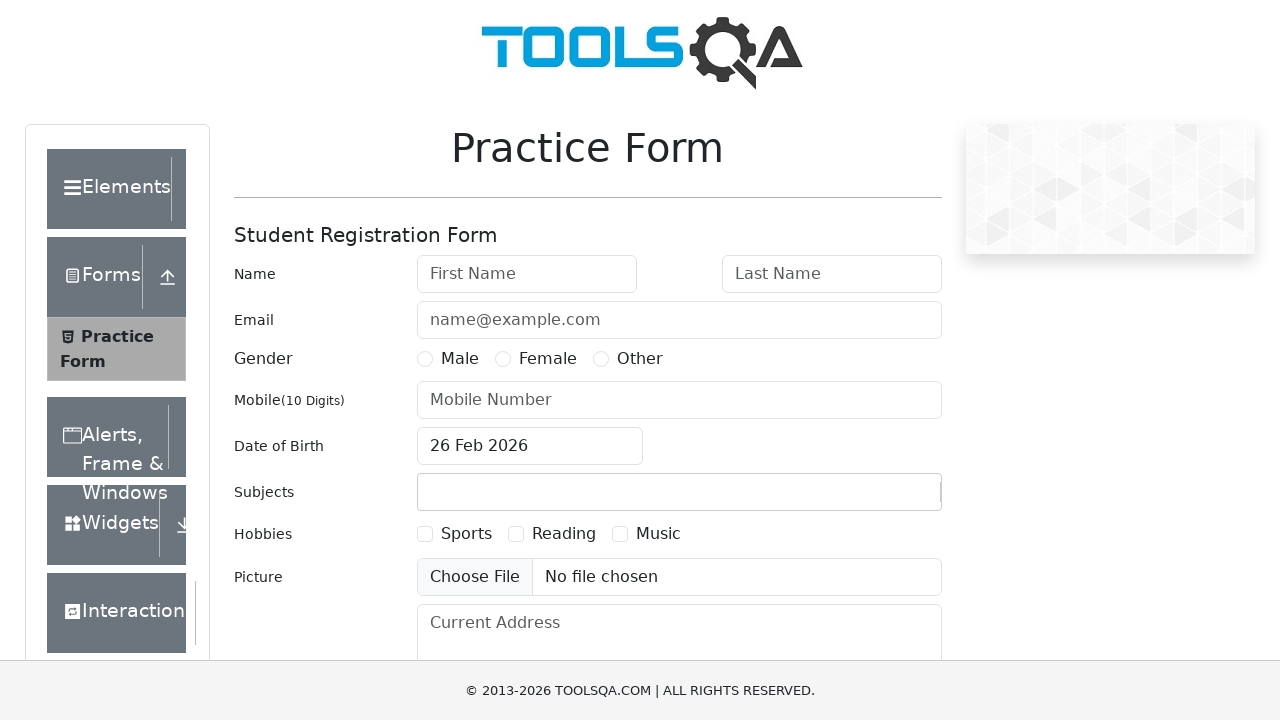

Filled email field with 'hasan@hasan.com' using CSS nth-of-type selector on form>div:nth-of-type(2) input
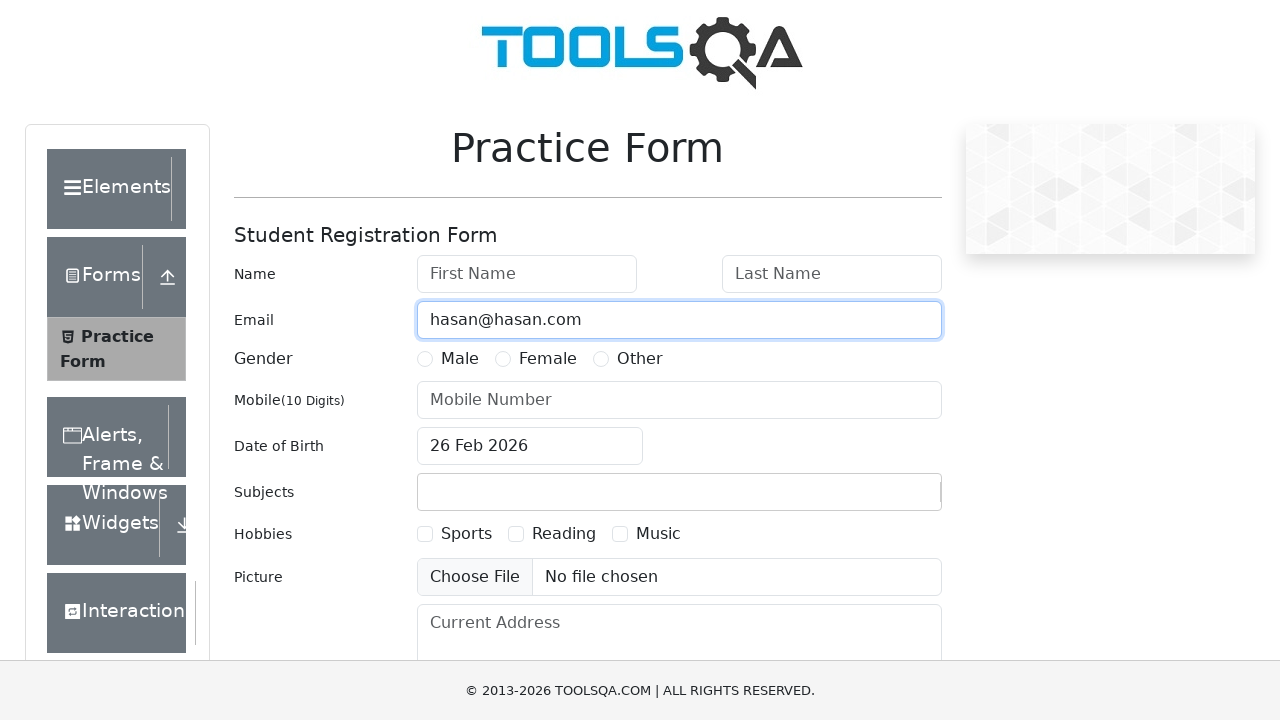

Filled current address field with 'Bağcılar/İstanbul' using CSS sibling selector on form>div.mt-2.row~div[id^='cur'] textarea
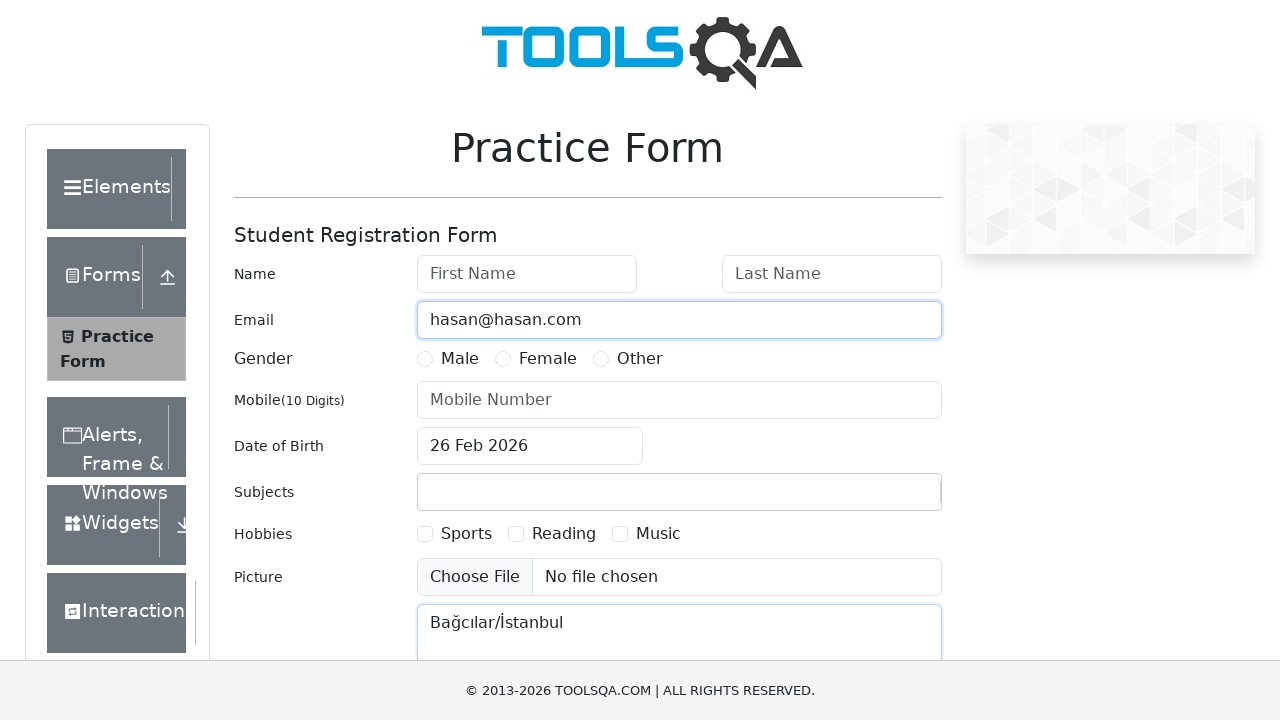

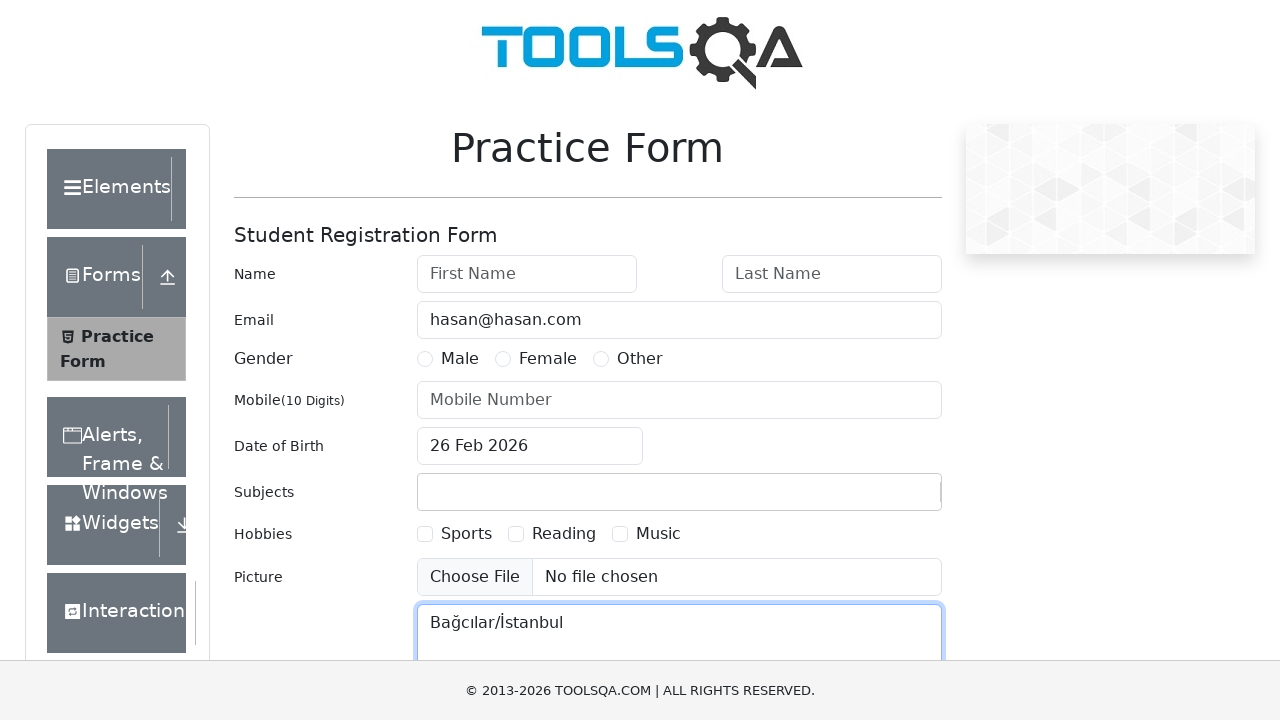